Tests Bootstrap dropdown functionality by clicking on the dropdown menu and selecting the JavaScript option from the list of items

Starting URL: http://seleniumpractise.blogspot.com/2016/08/bootstrap-dropdown-example-for-selenium.html

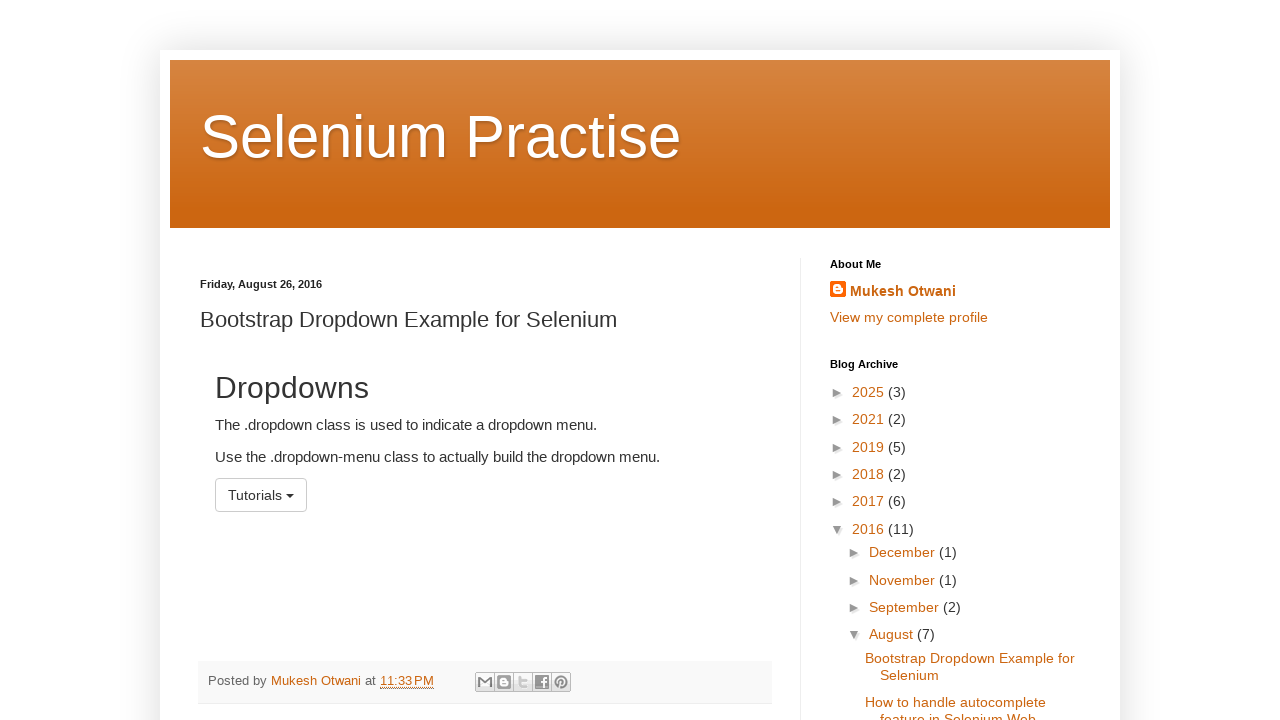

Navigated to Bootstrap dropdown example page
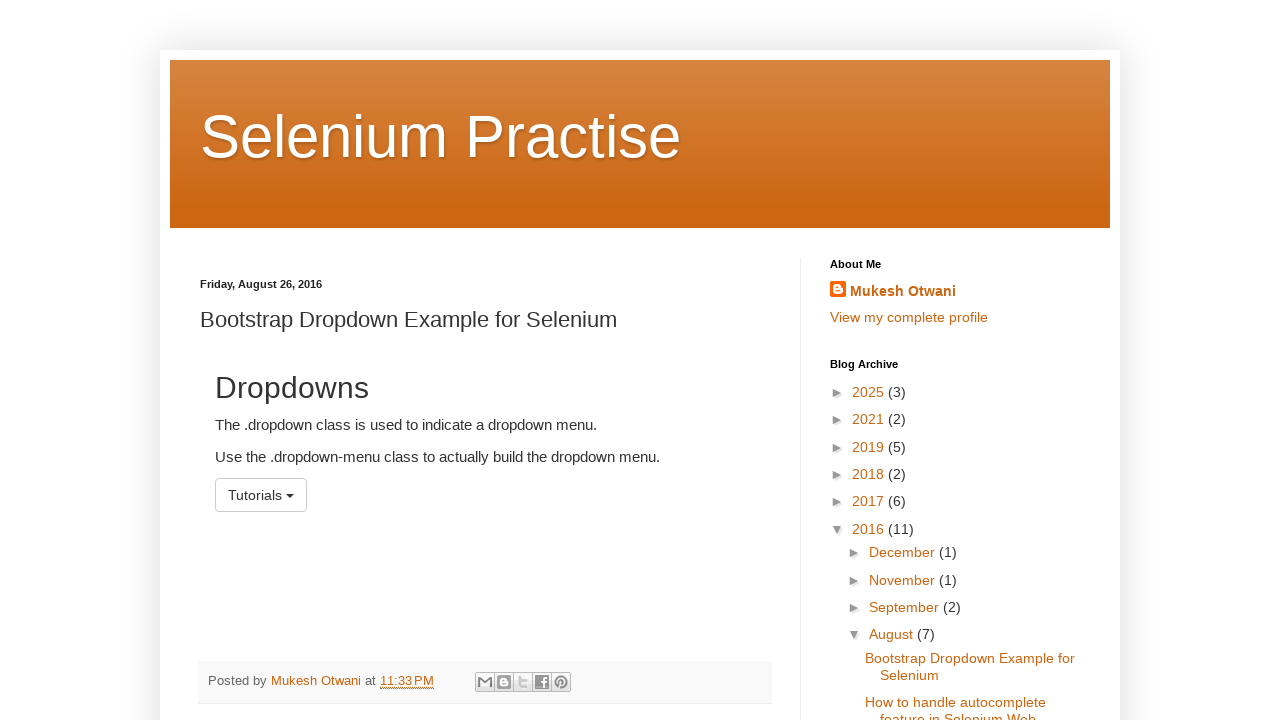

Clicked on dropdown menu button at (261, 495) on #menu1
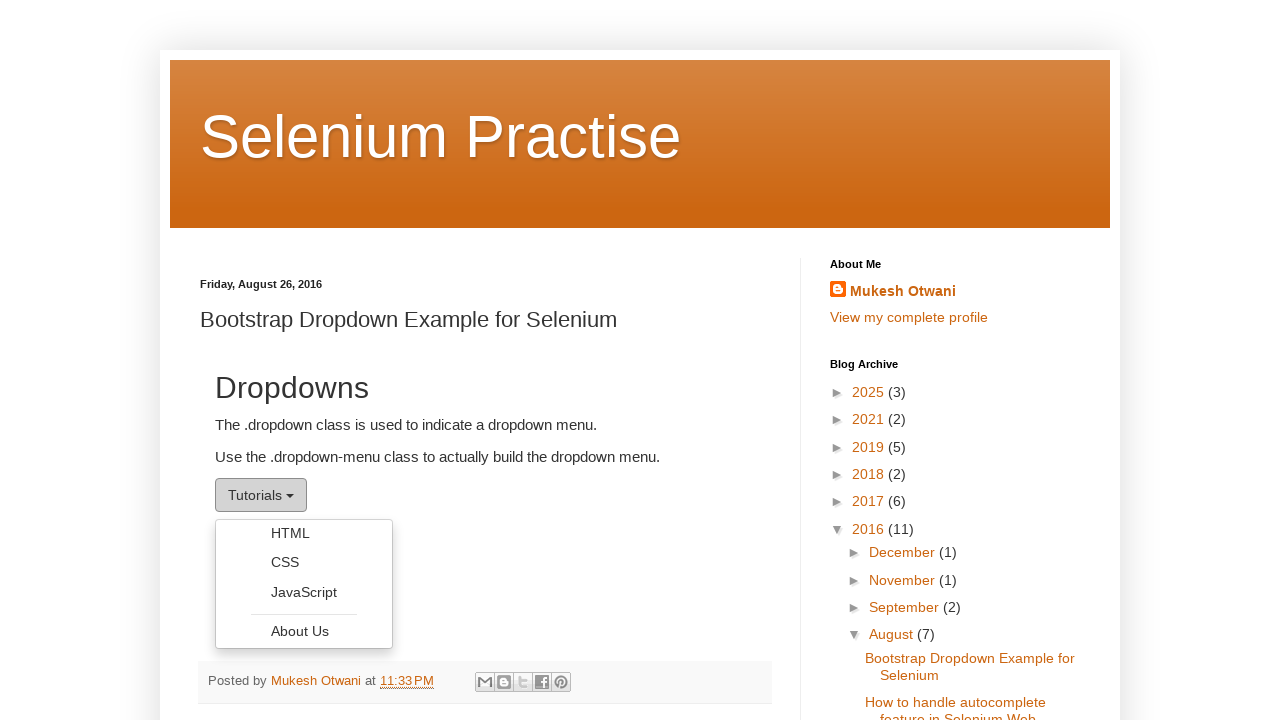

Dropdown menu items loaded and became visible
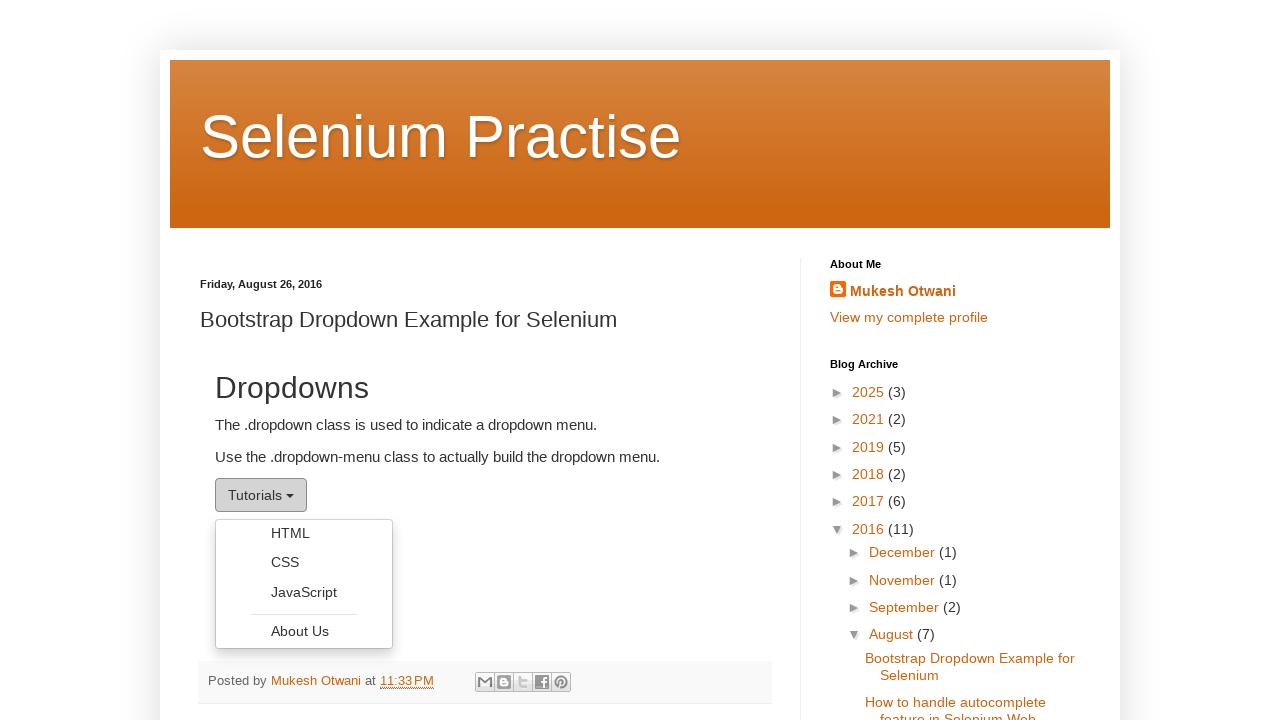

Retrieved all dropdown menu items
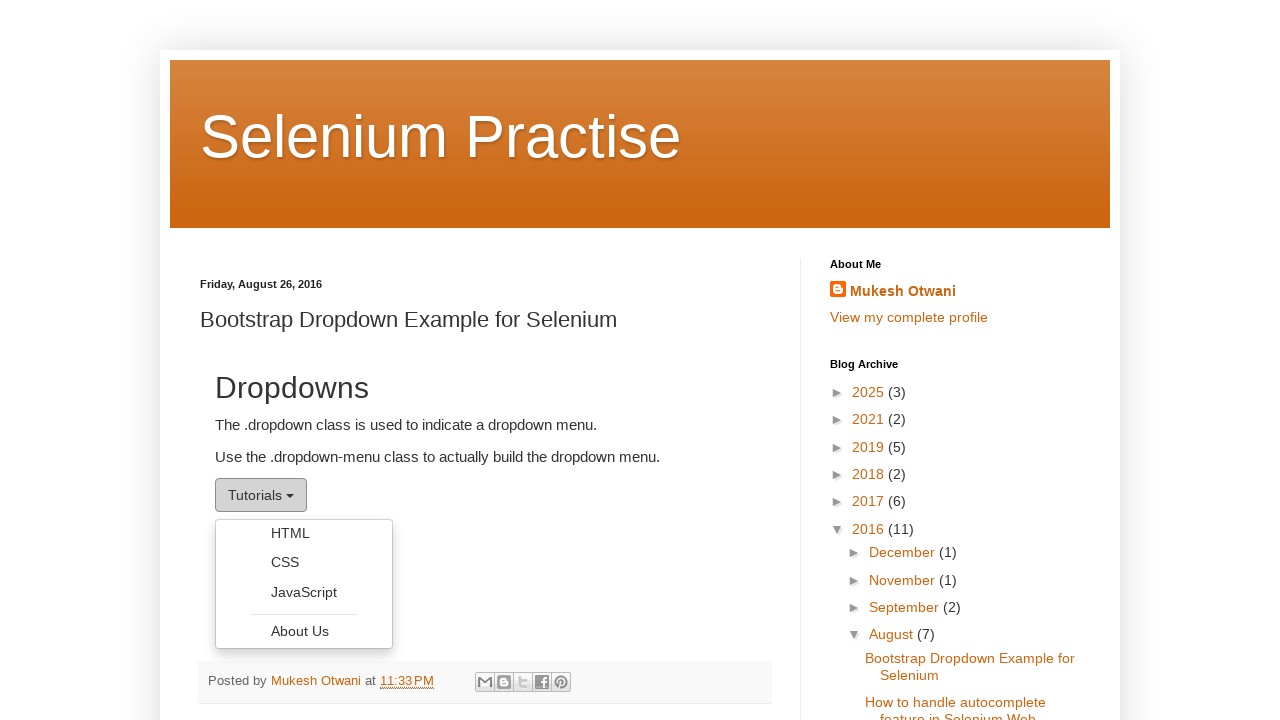

Clicked on JavaScript option from dropdown menu at (304, 592) on xpath=//ul[@class='dropdown-menu']//li >> nth=2
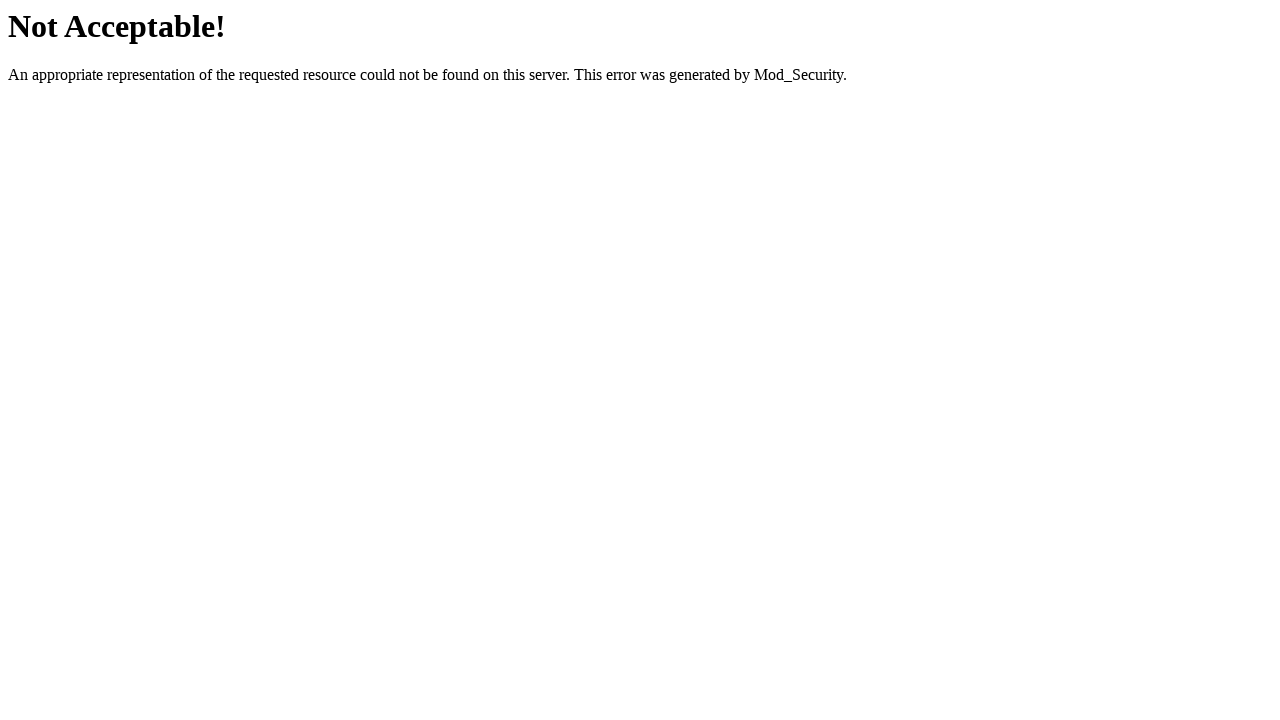

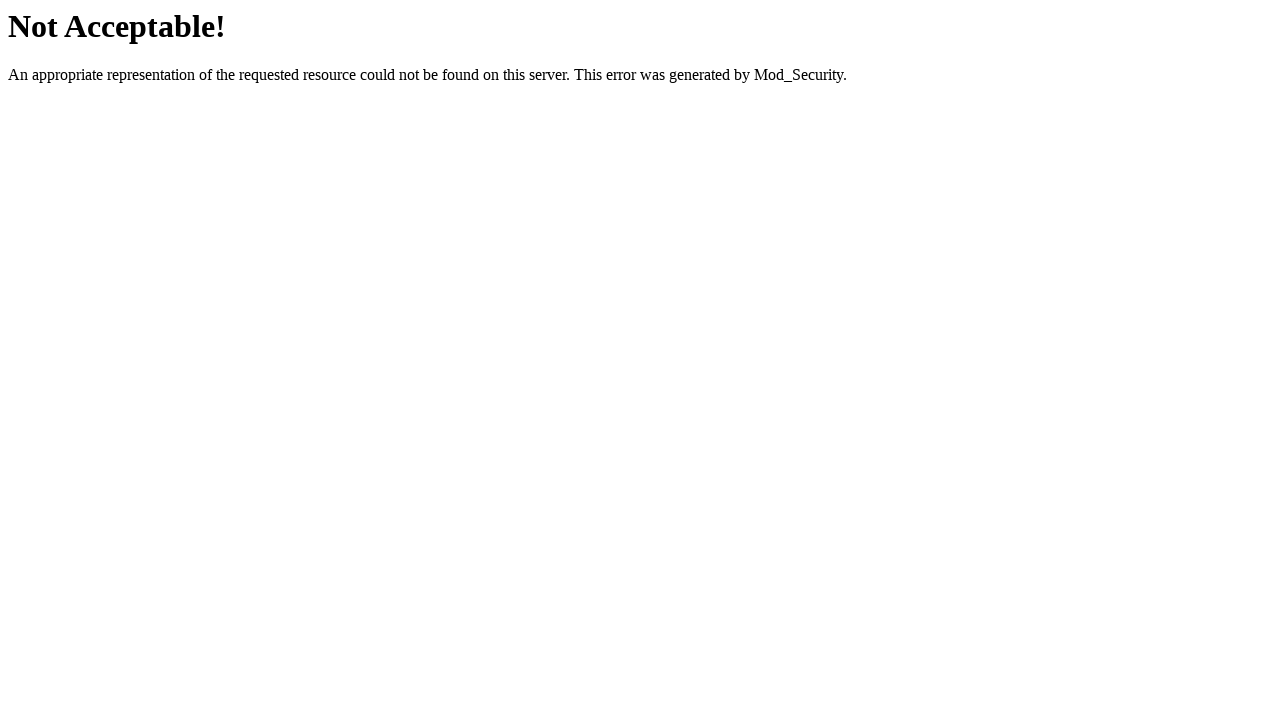